Navigates to Tim Cockerham's website and verifies the page title contains "Tim Cockerham"

Starting URL: https://tim-cockerham.com

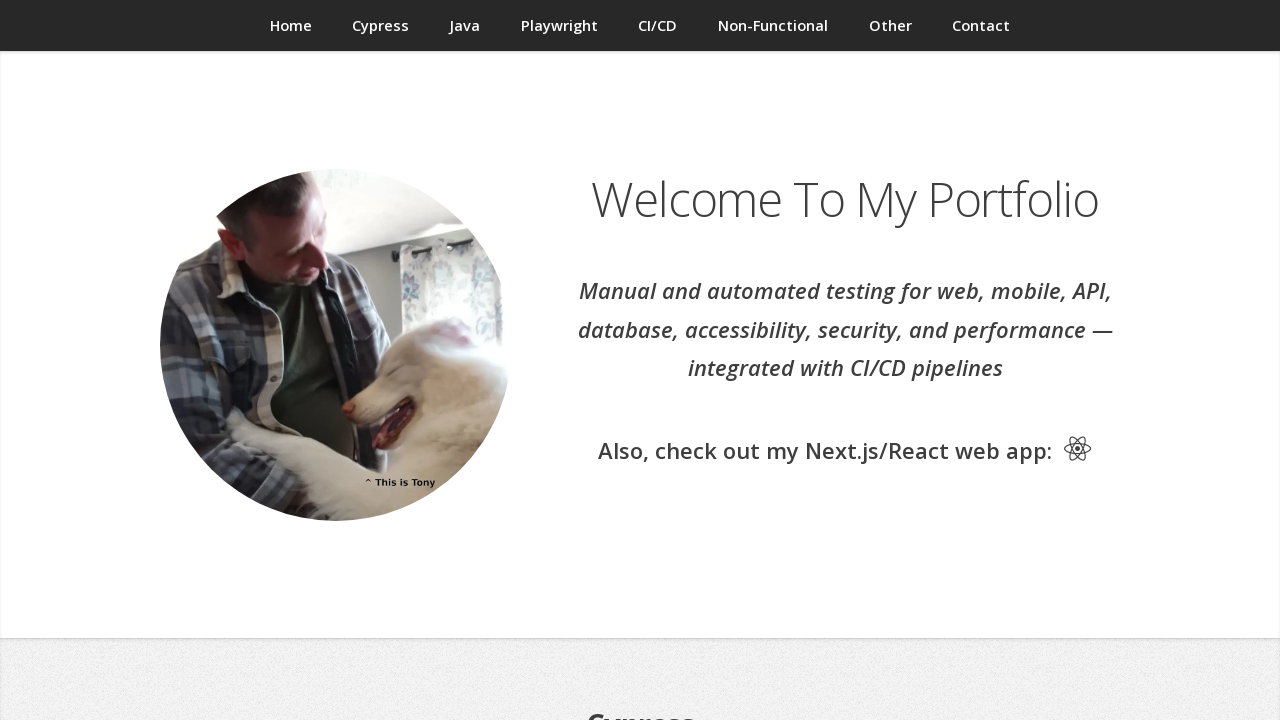

Navigated to Tim Cockerham's website
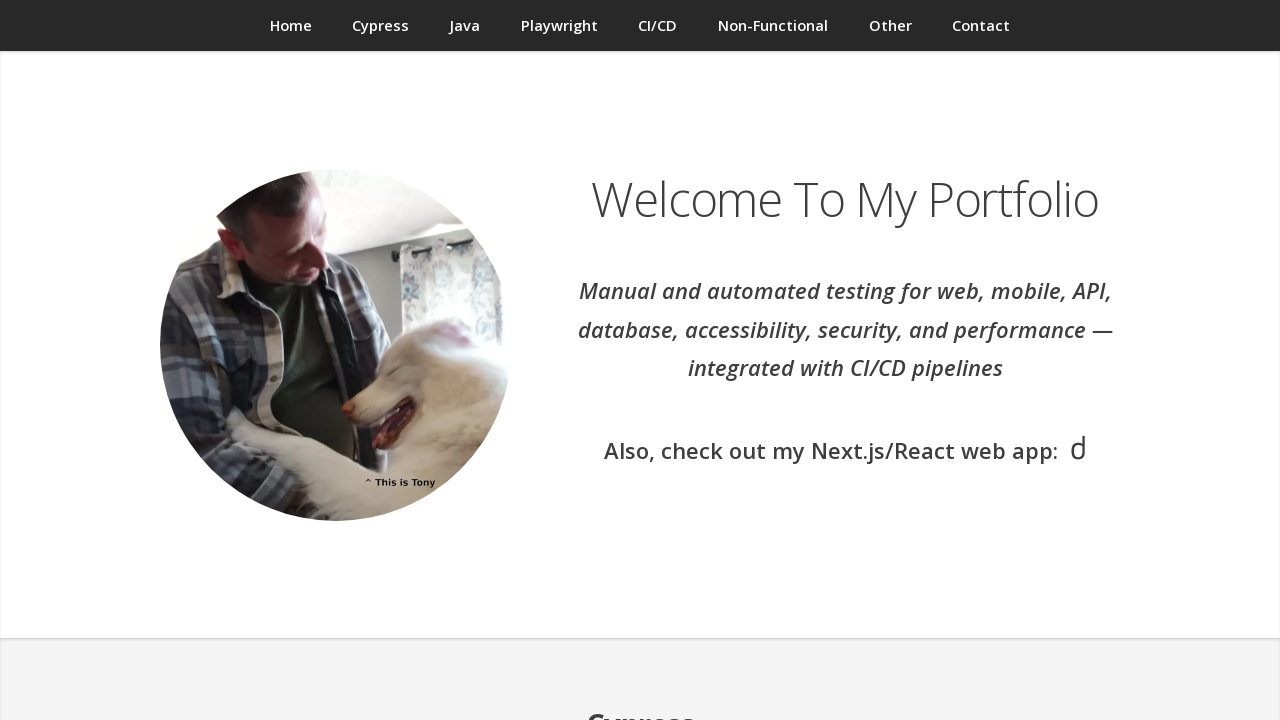

Verified page title contains 'Tim Cockerham'
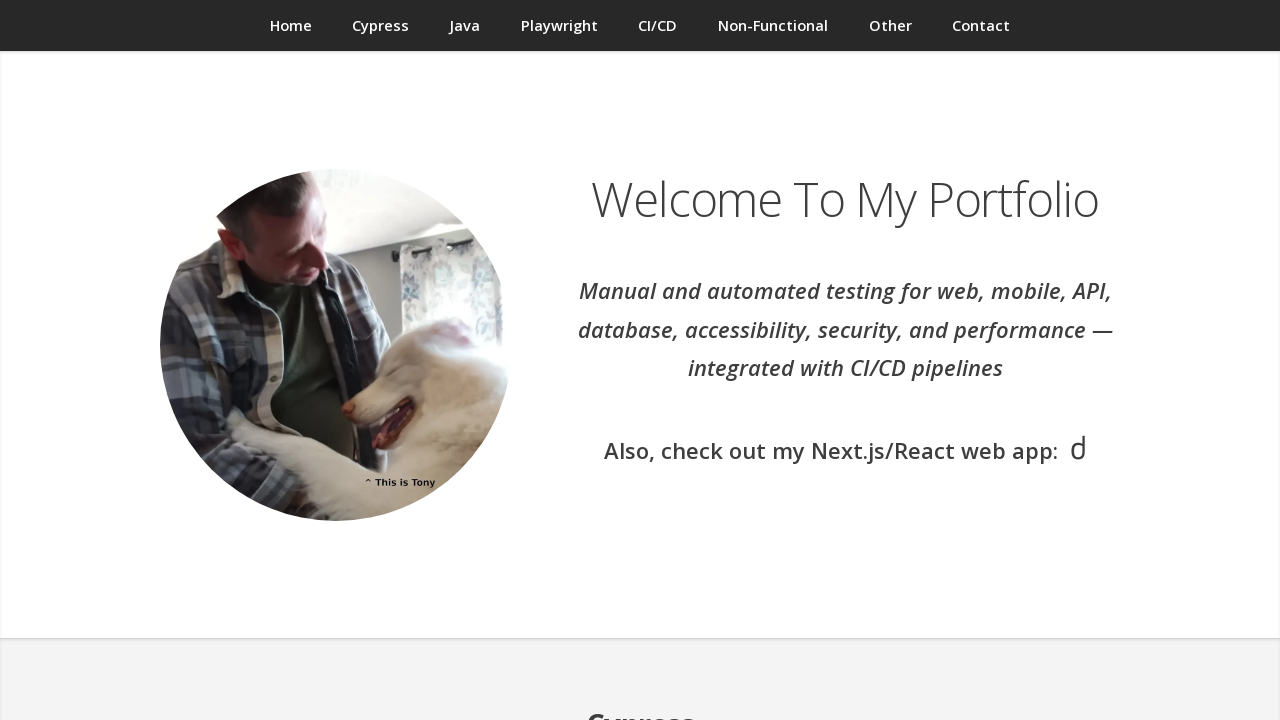

Verified current URL is correct
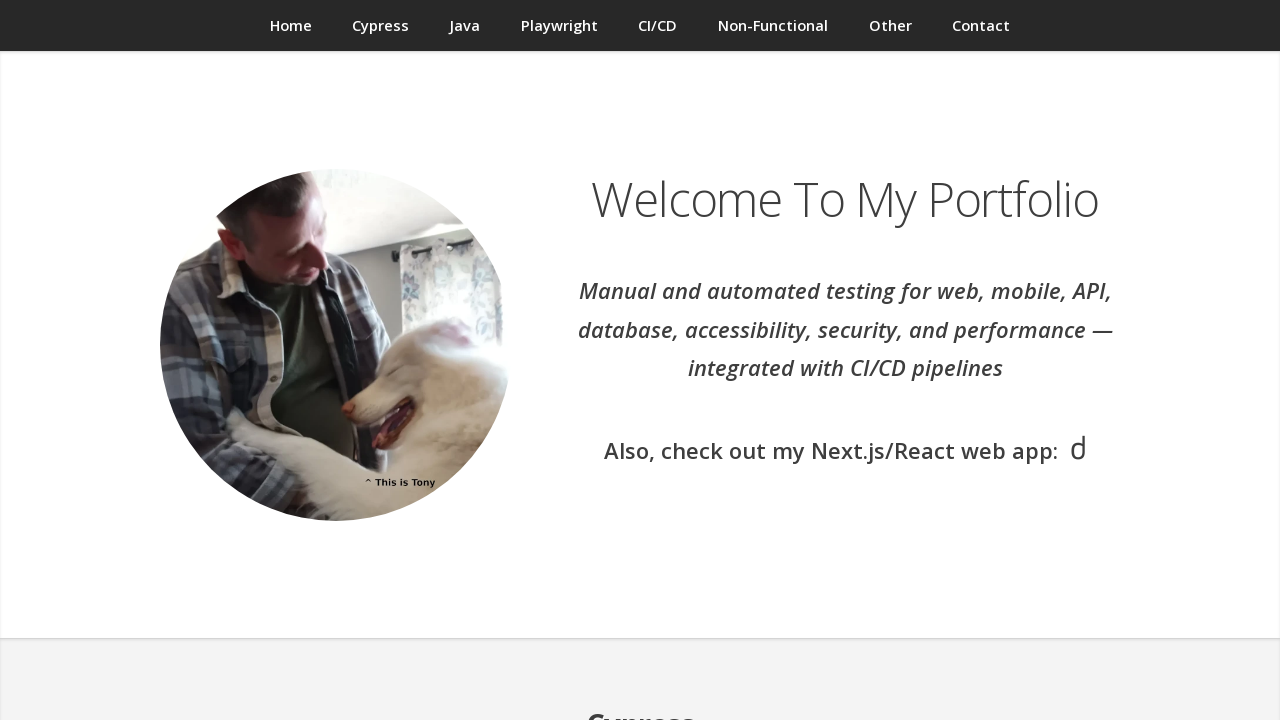

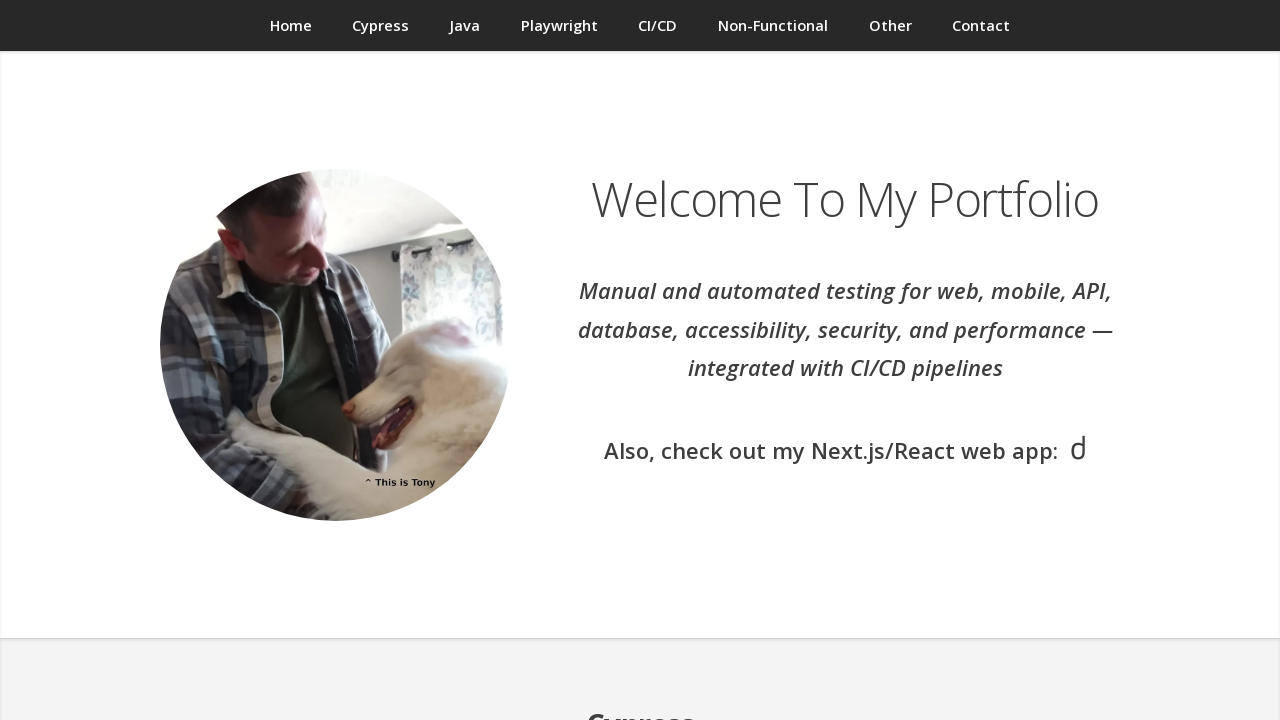